Tests the contact form by filling in name, email, phone, and message fields and submitting the form

Starting URL: https://ecom-pet-store.myshopify.com/pages/contact

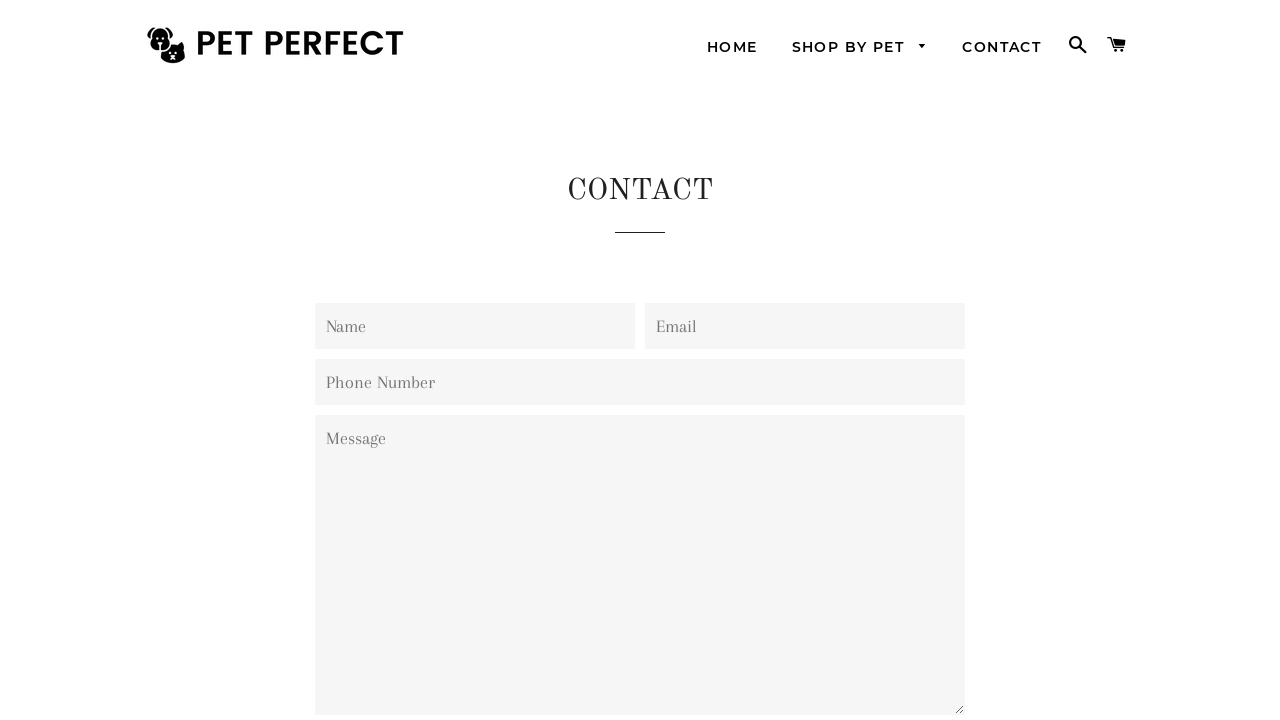

Filled name field with 'John Smith' on #ContactFormName
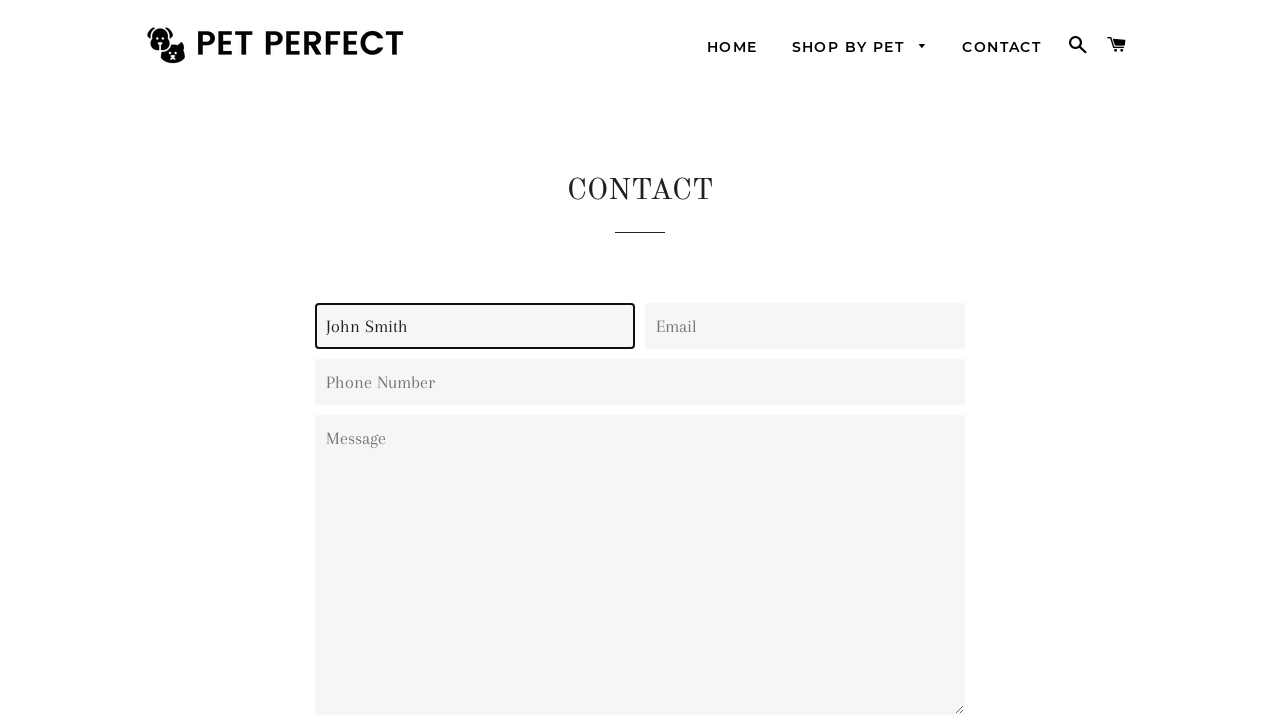

Filled email field with 'john.smith@example.com' on #ContactFormEmail
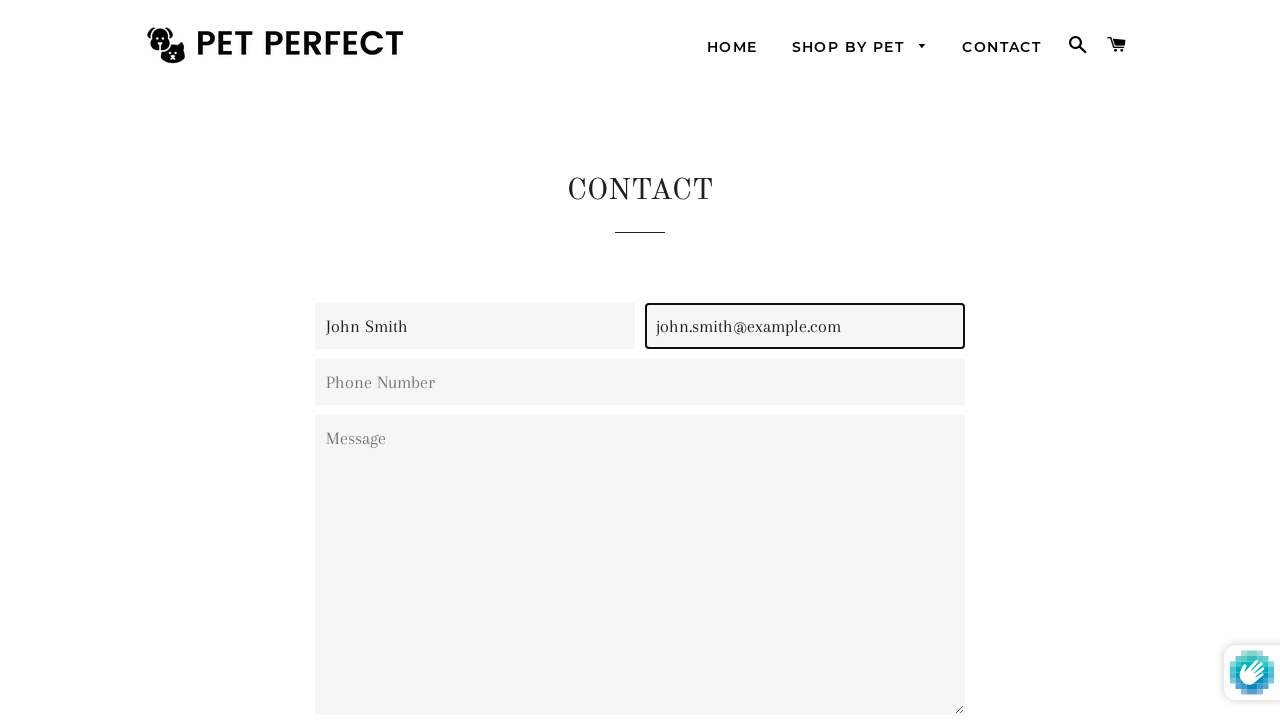

Filled phone field with '5551234567' on #ContactFormPhone
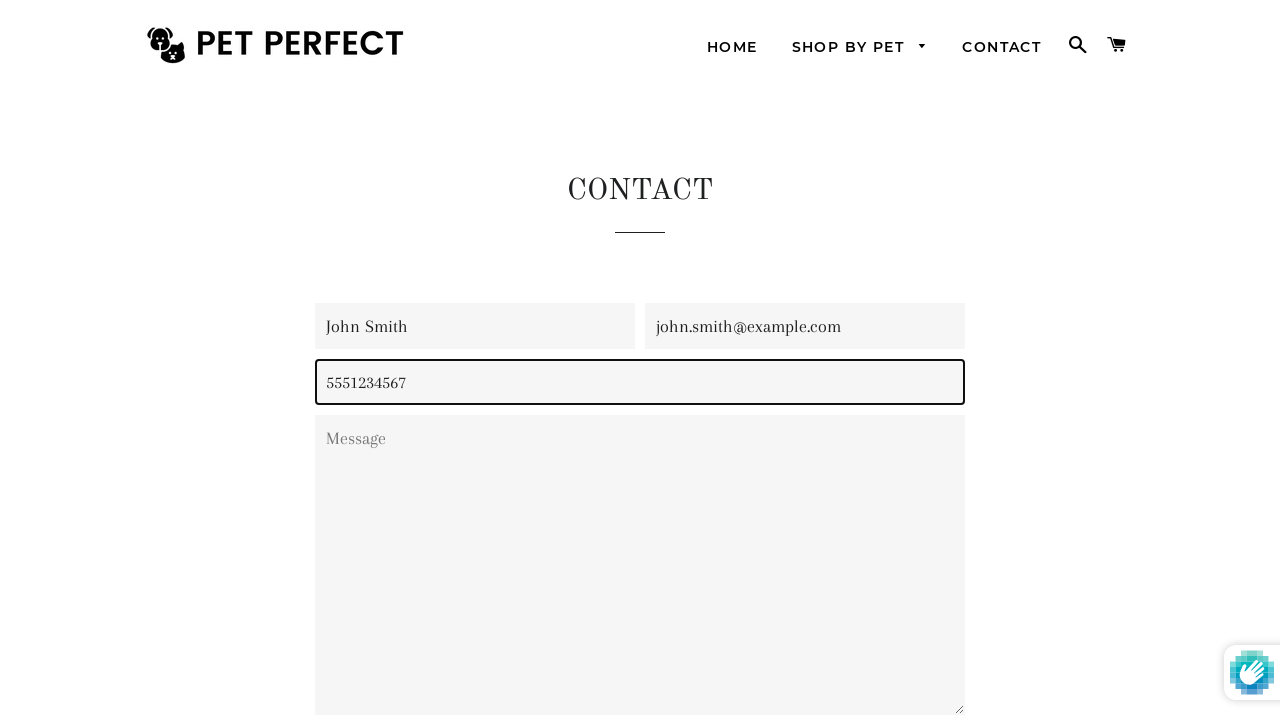

Filled message field with test message on #ContactFormMessage
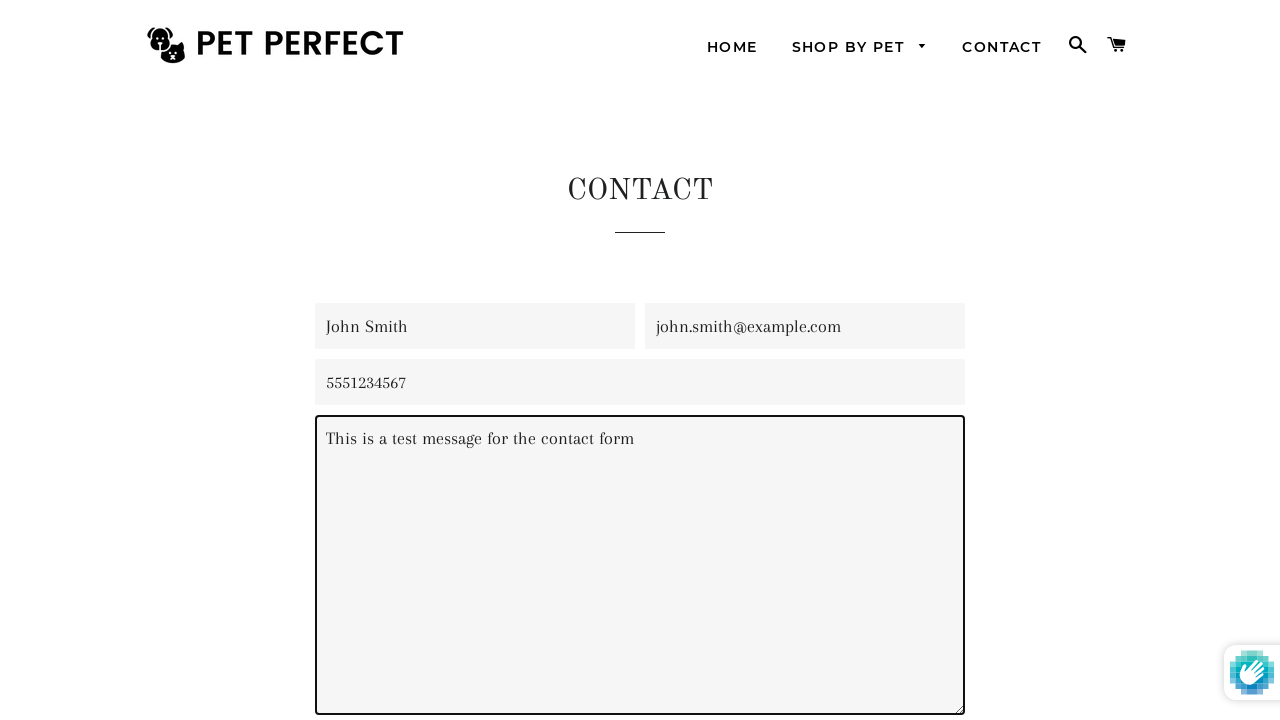

Clicked submit button to submit contact form at (922, 370) on .btn
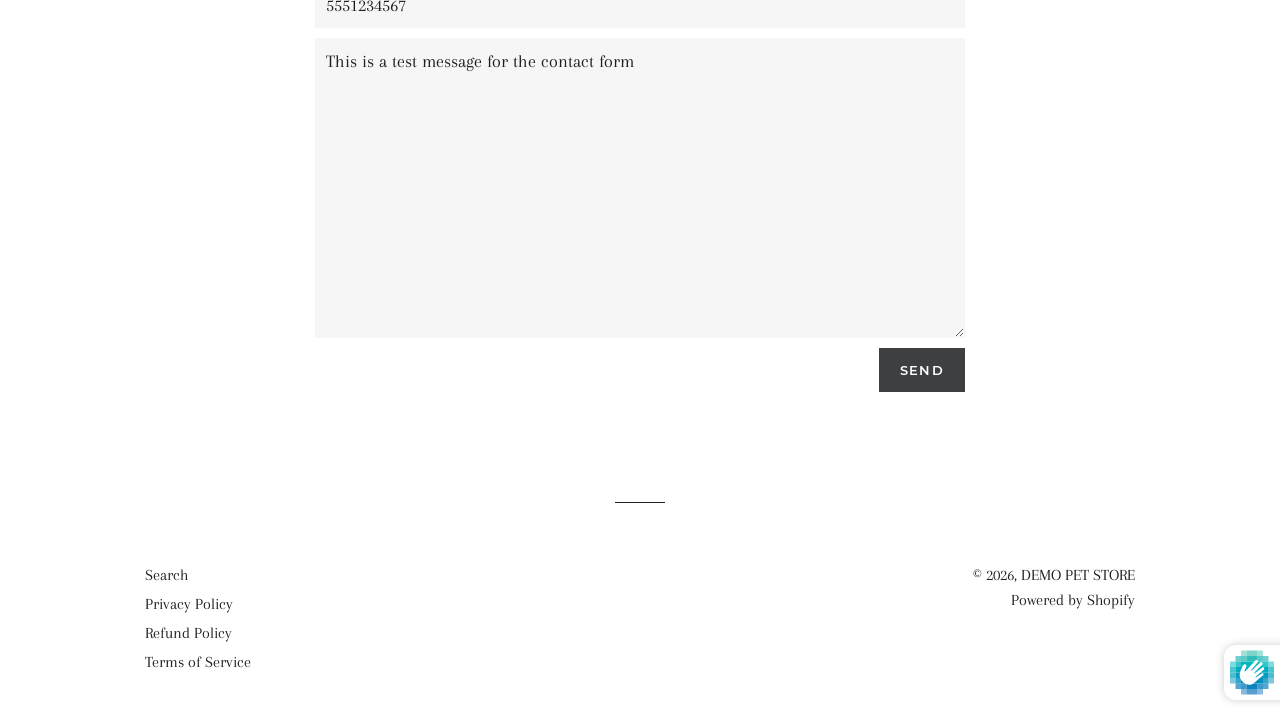

Waited 2000ms for form submission to complete
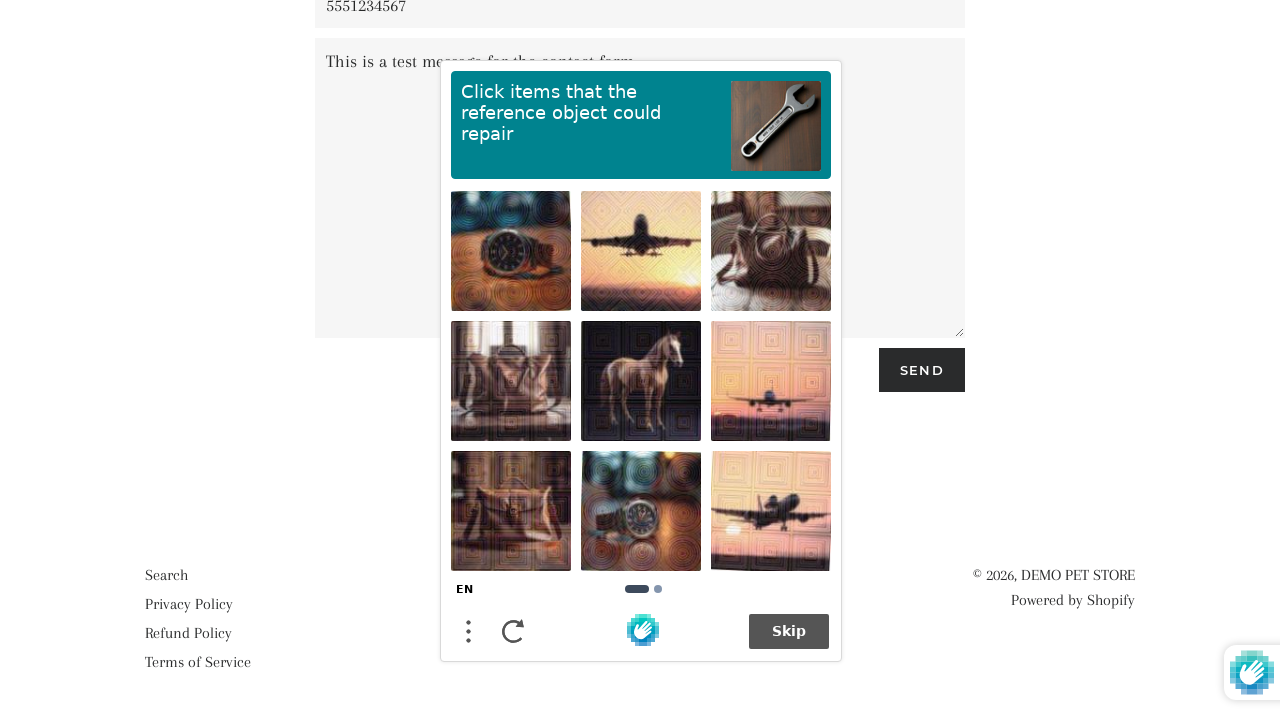

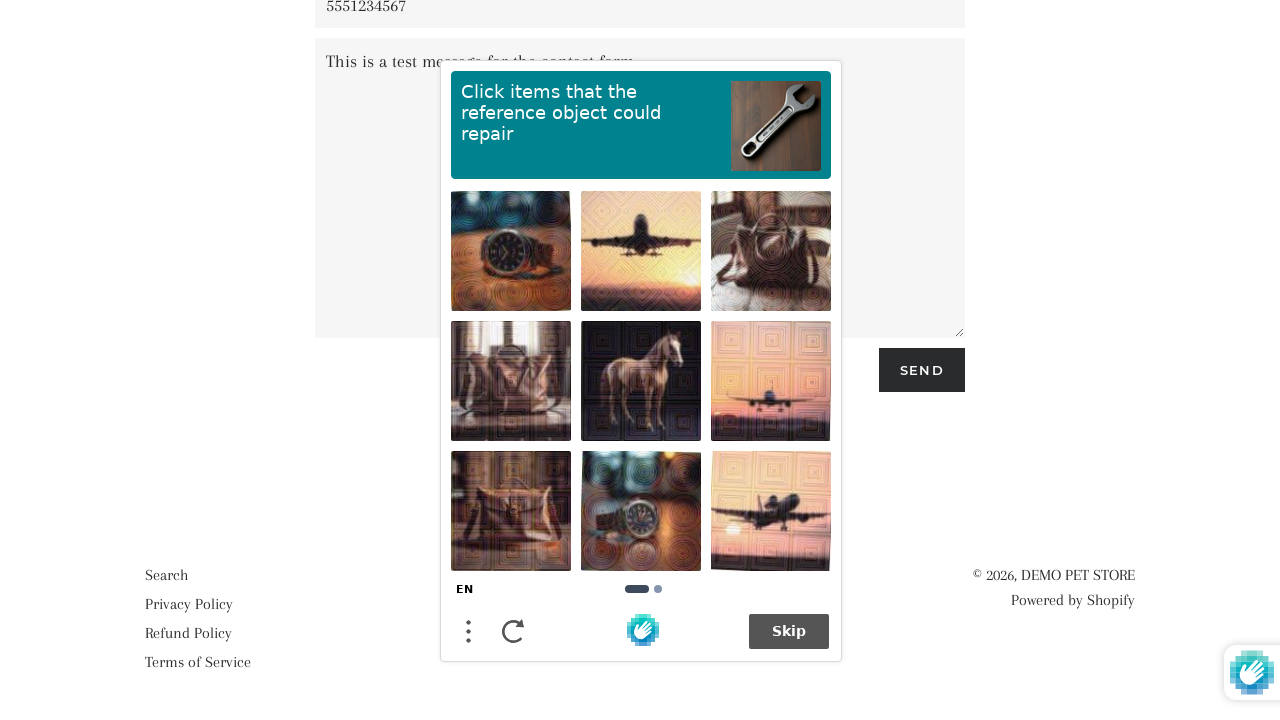